Tests JavaScript prompt alert handling by clicking a button to trigger a JS prompt, entering text into the prompt, and accepting it

Starting URL: https://the-internet.herokuapp.com/javascript_alerts

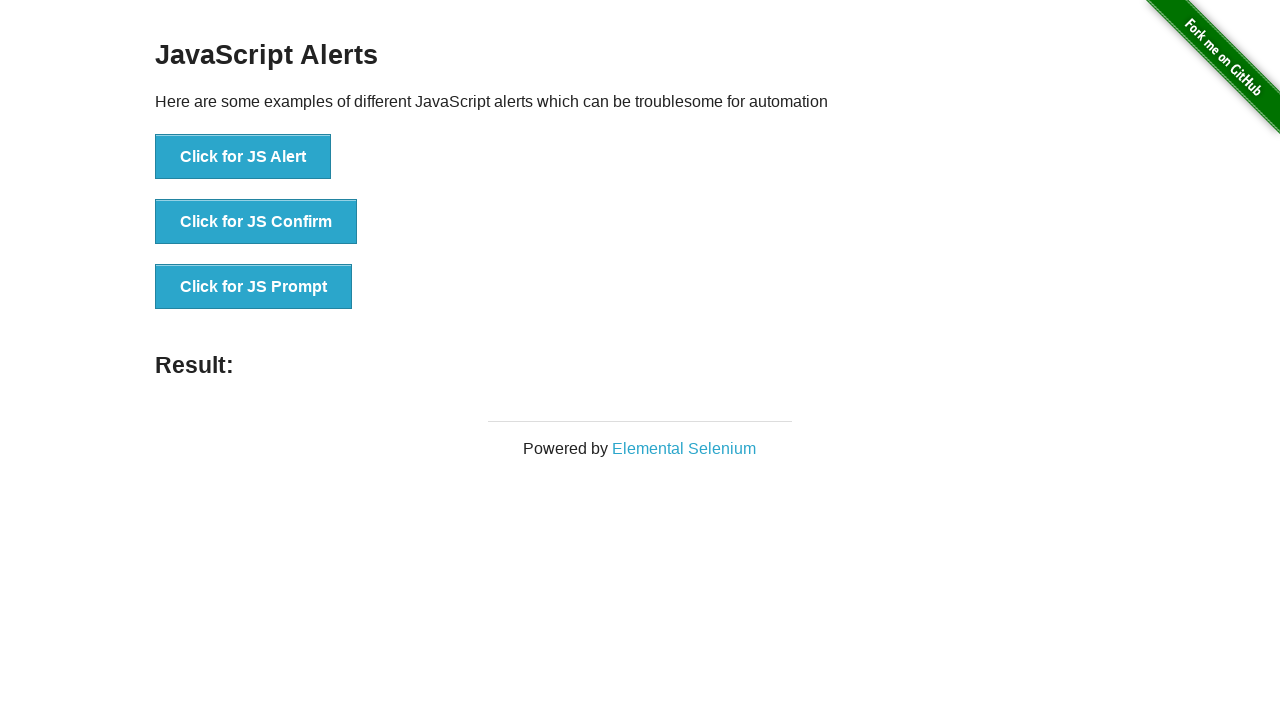

Clicked button to trigger JS prompt at (254, 287) on xpath=//button[text()='Click for JS Prompt']
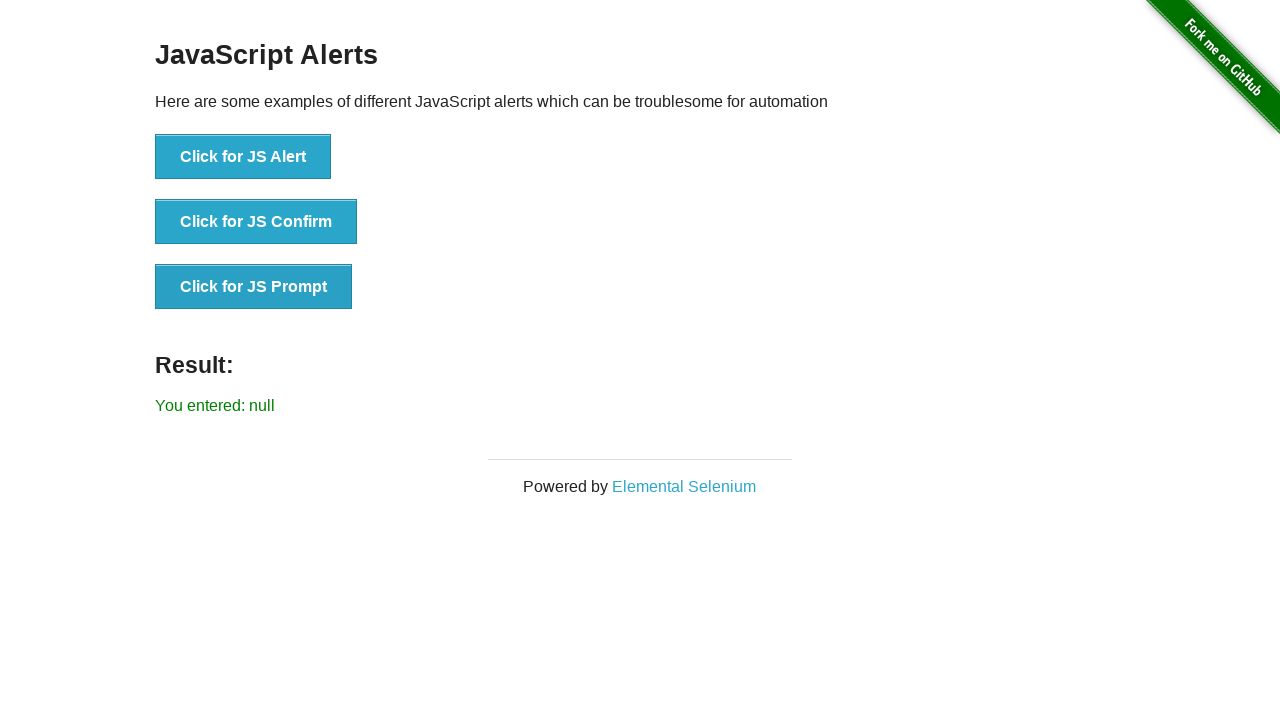

Set up dialog handler to accept prompt with text 'Hi.. BOT..'
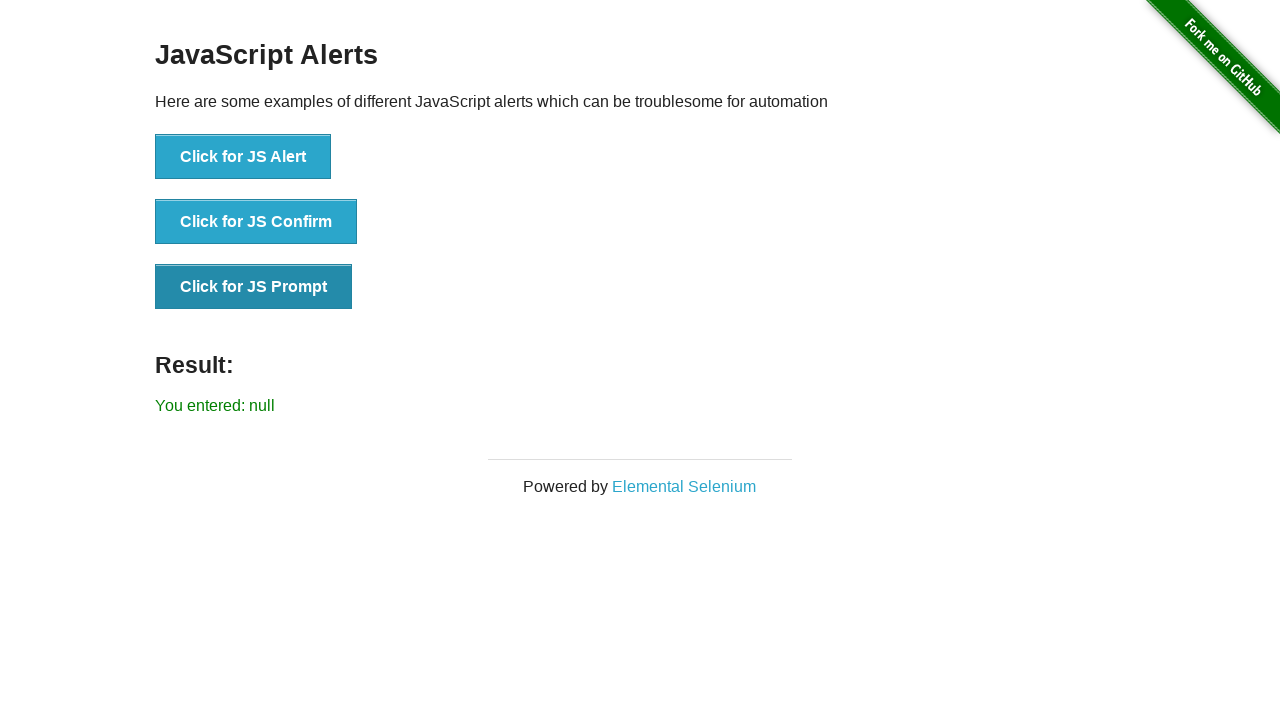

Clicked button to trigger JS prompt again at (254, 287) on xpath=//button[text()='Click for JS Prompt']
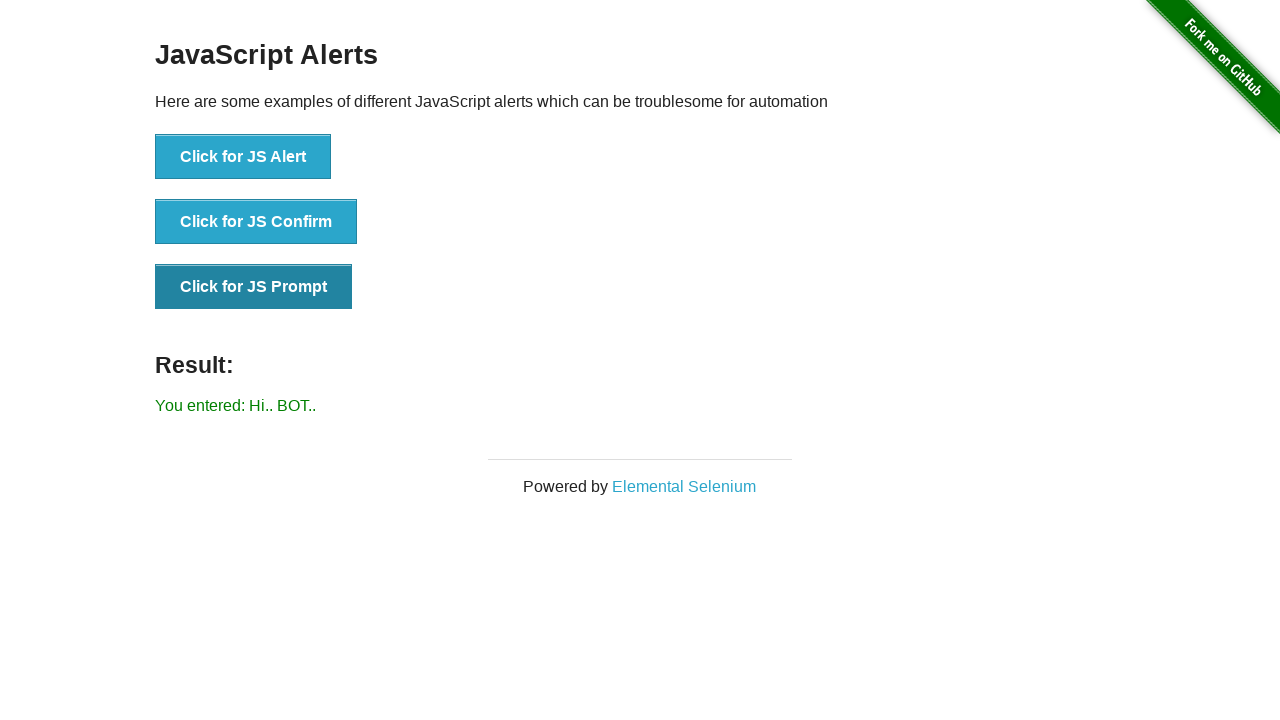

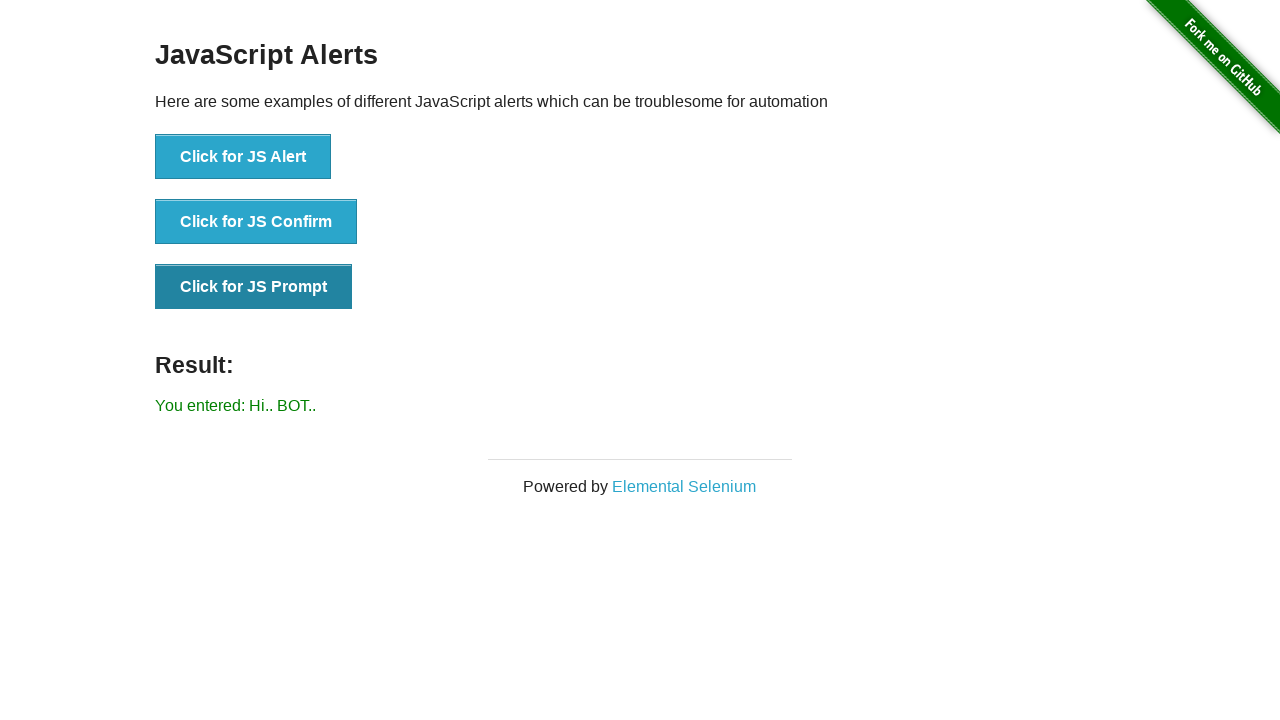